Tests single iframe interaction by navigating to frames section, switching to a single iframe, and entering text in a text field

Starting URL: http://demo.automationtesting.in/Register.html

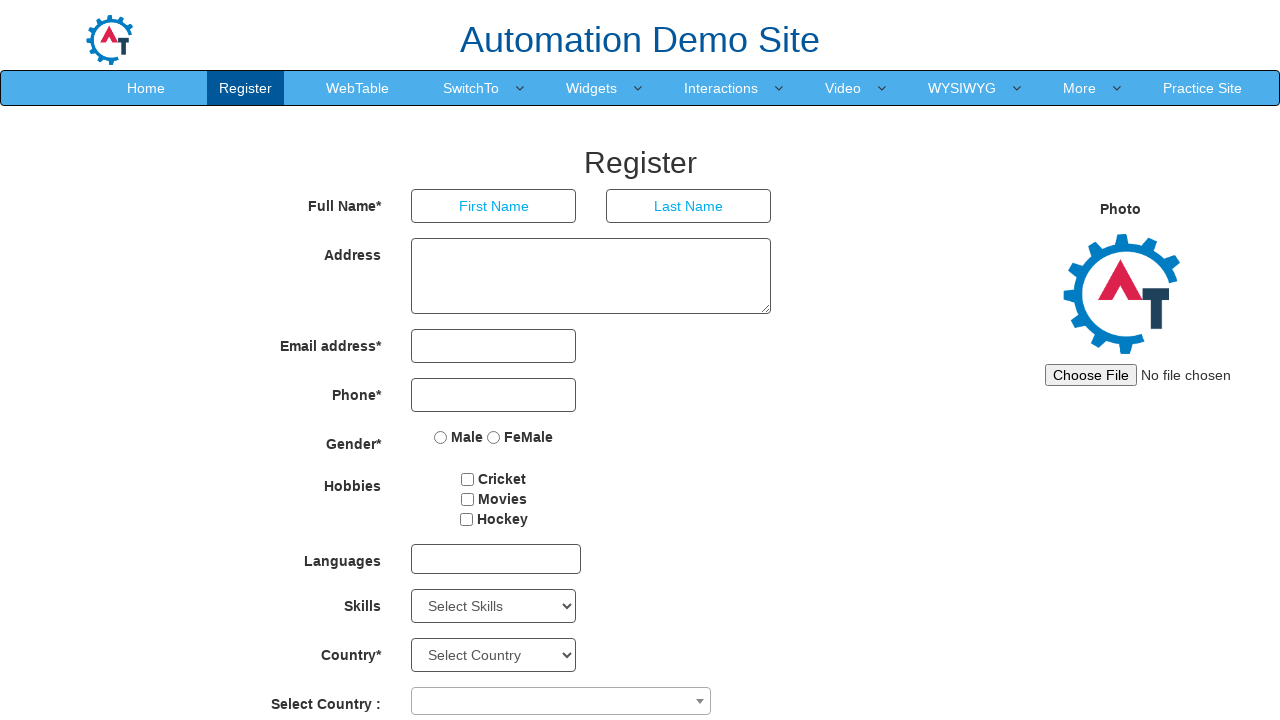

Hovered over SwitchTo menu at (471, 88) on xpath=//a[text()='SwitchTo']
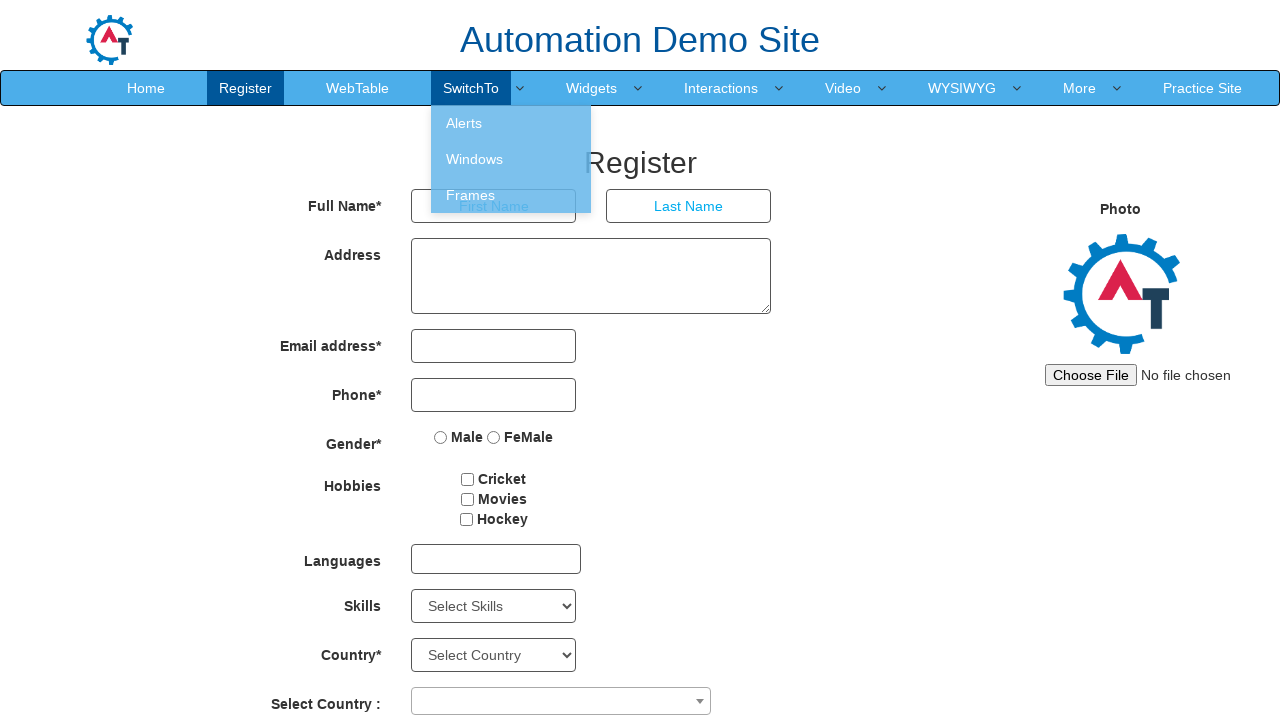

Clicked on Frames option at (511, 195) on xpath=//a[text()='Frames']
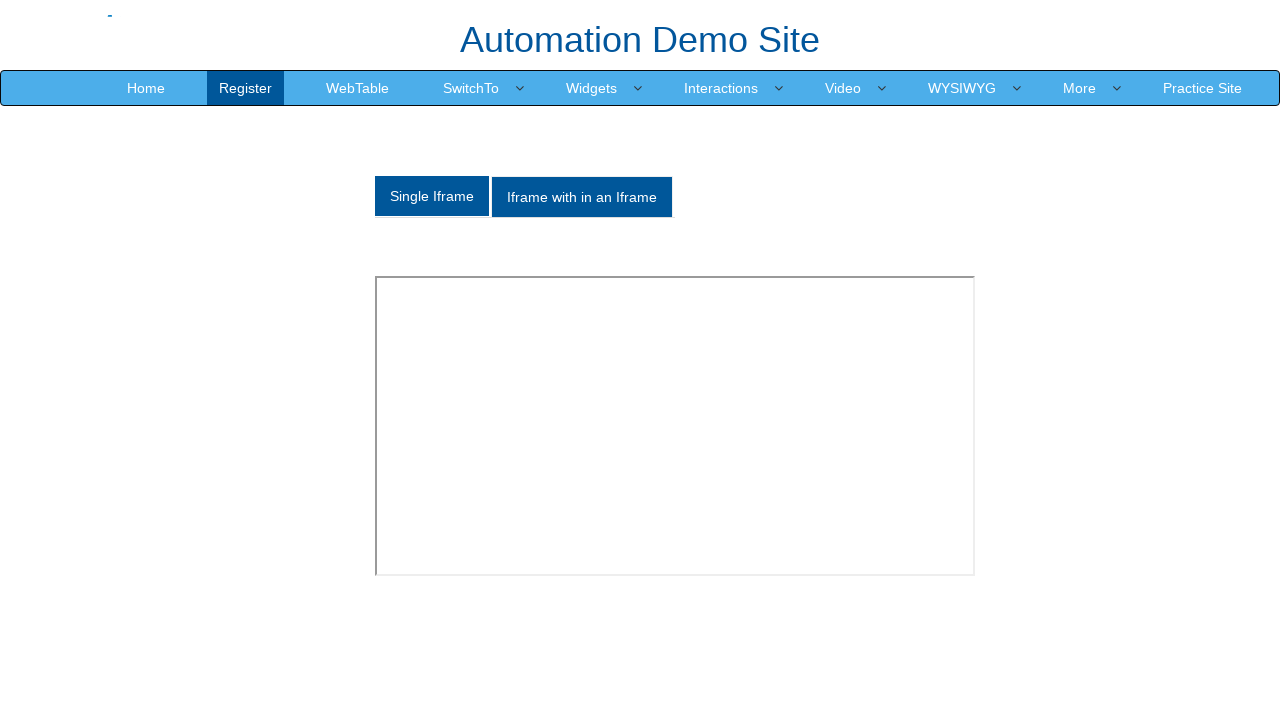

Clicked on Single Iframe tab at (432, 196) on xpath=//li[@class='active']/a[text()='Single Iframe ']
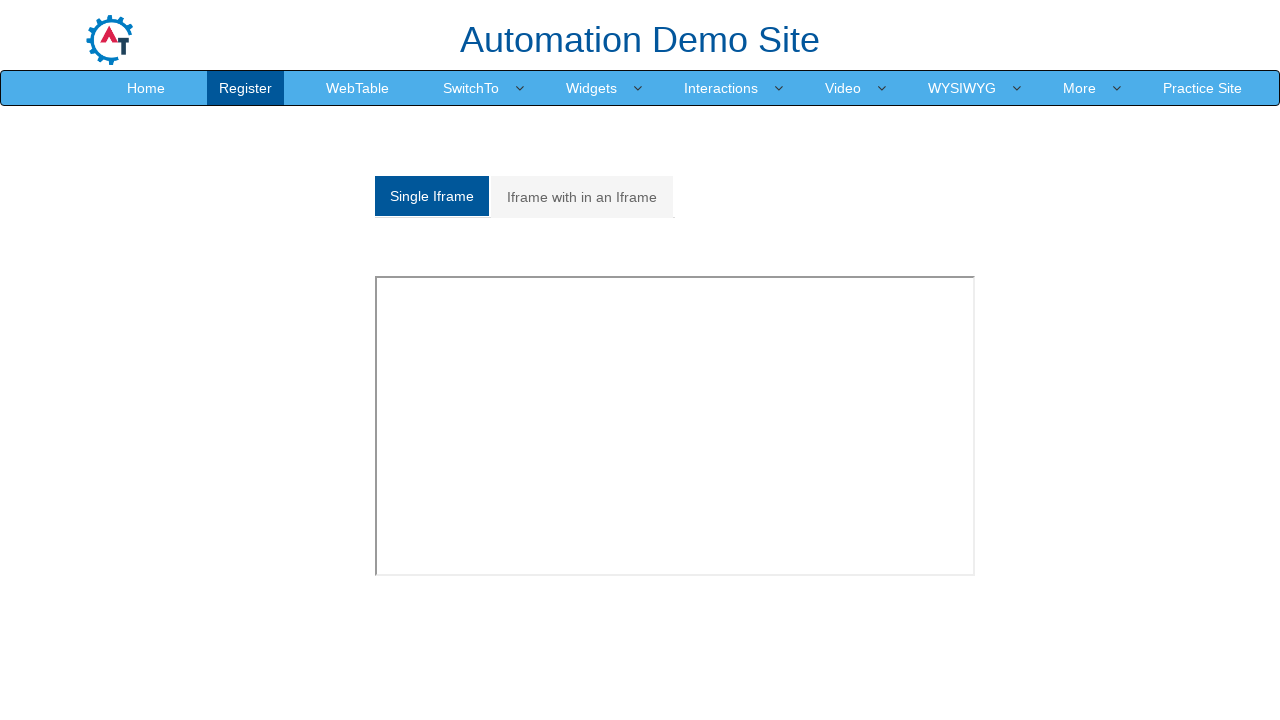

Located and switched to single iframe
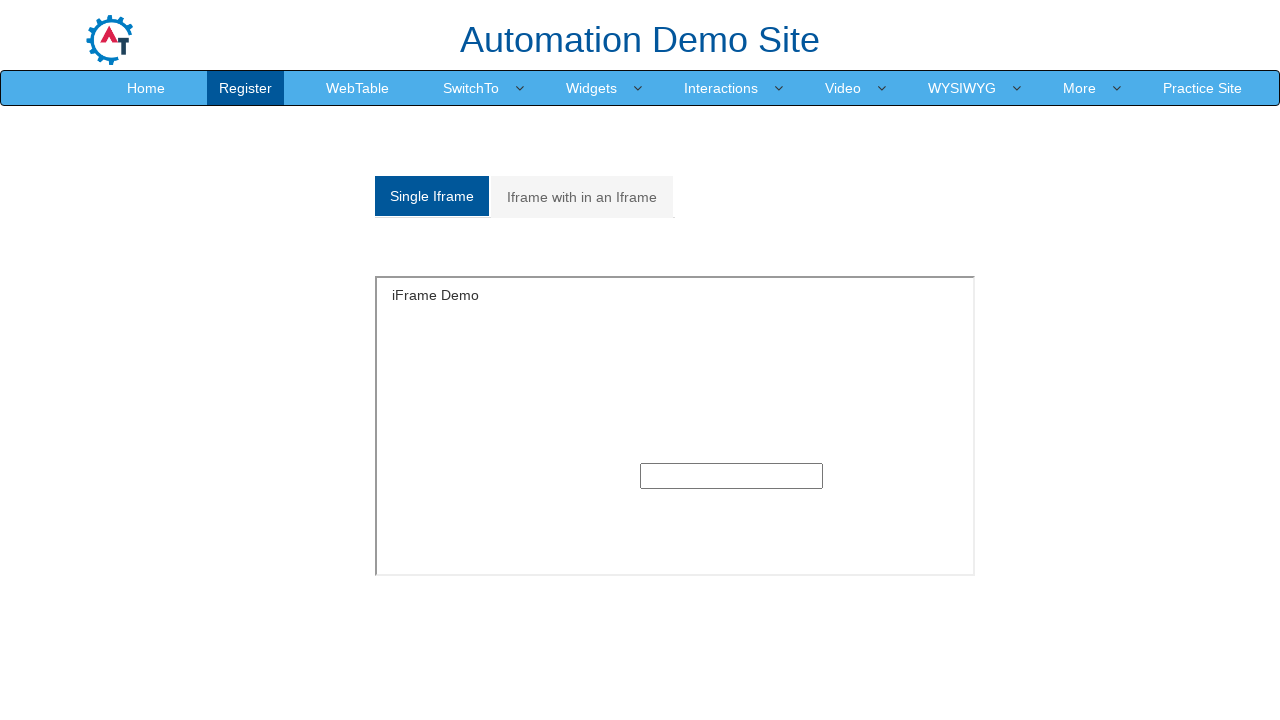

Entered 'Automation testing' in text field within iframe on xpath=//iframe[@id='singleframe'] >> internal:control=enter-frame >> xpath=//inp
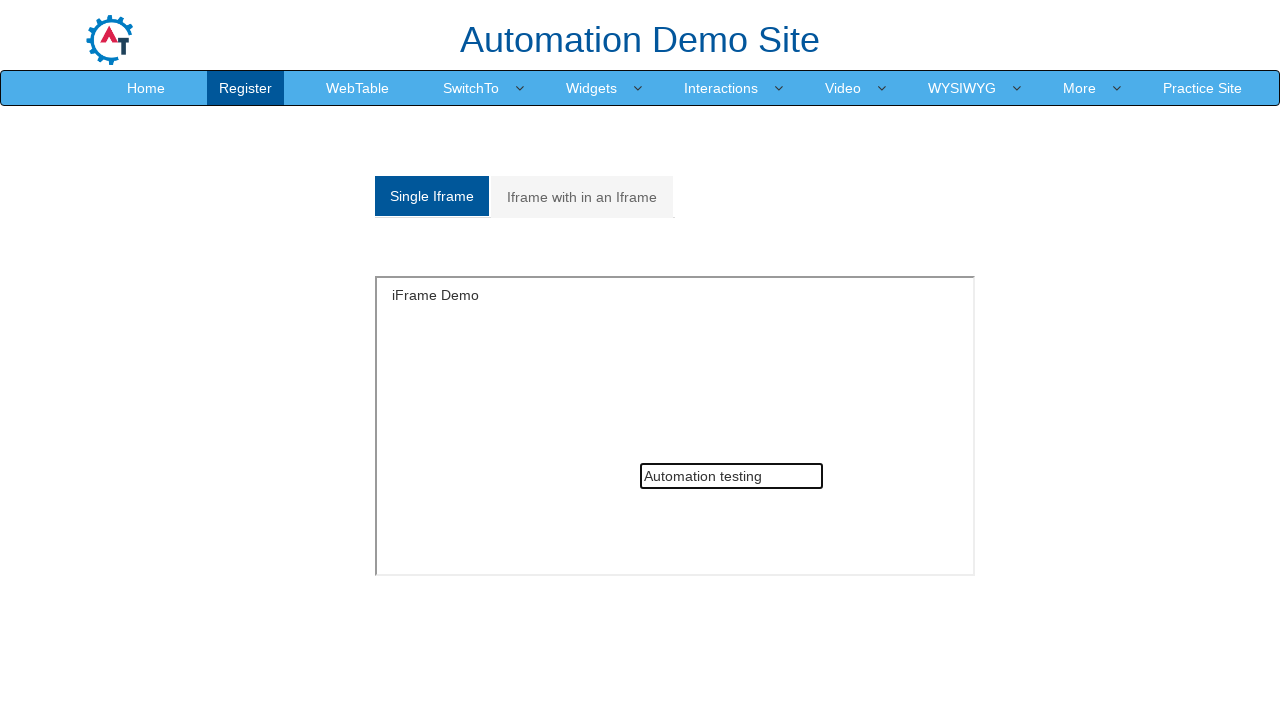

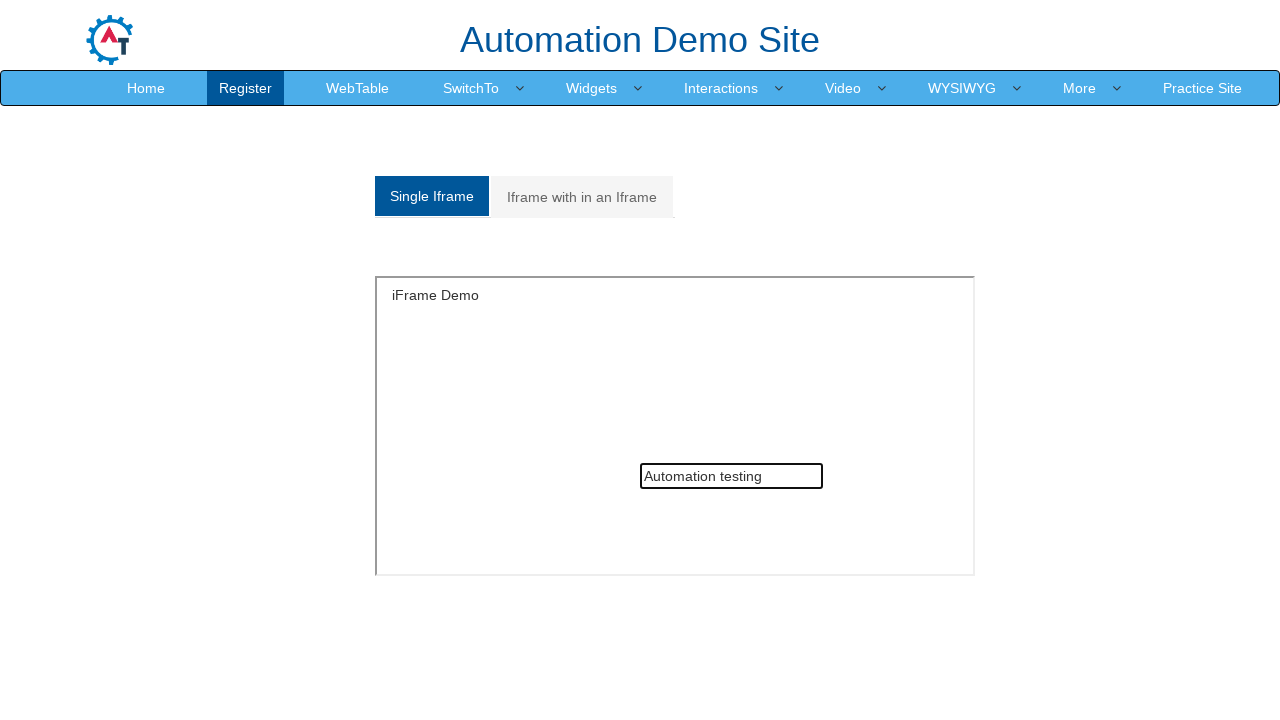